Tests navigation between pages by clicking the Form button and verifying navigation works correctly.

Starting URL: http://uitest.duodecadits.com

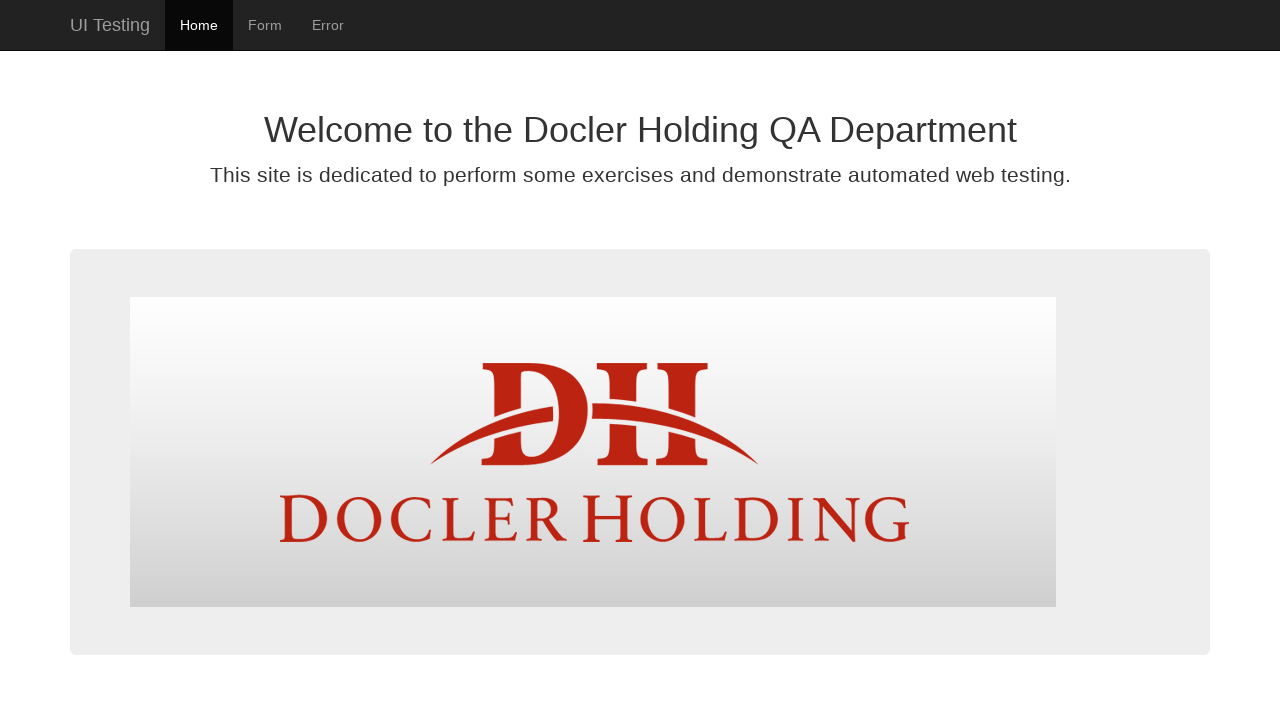

Clicked the Form button to navigate to form page at (265, 25) on #form
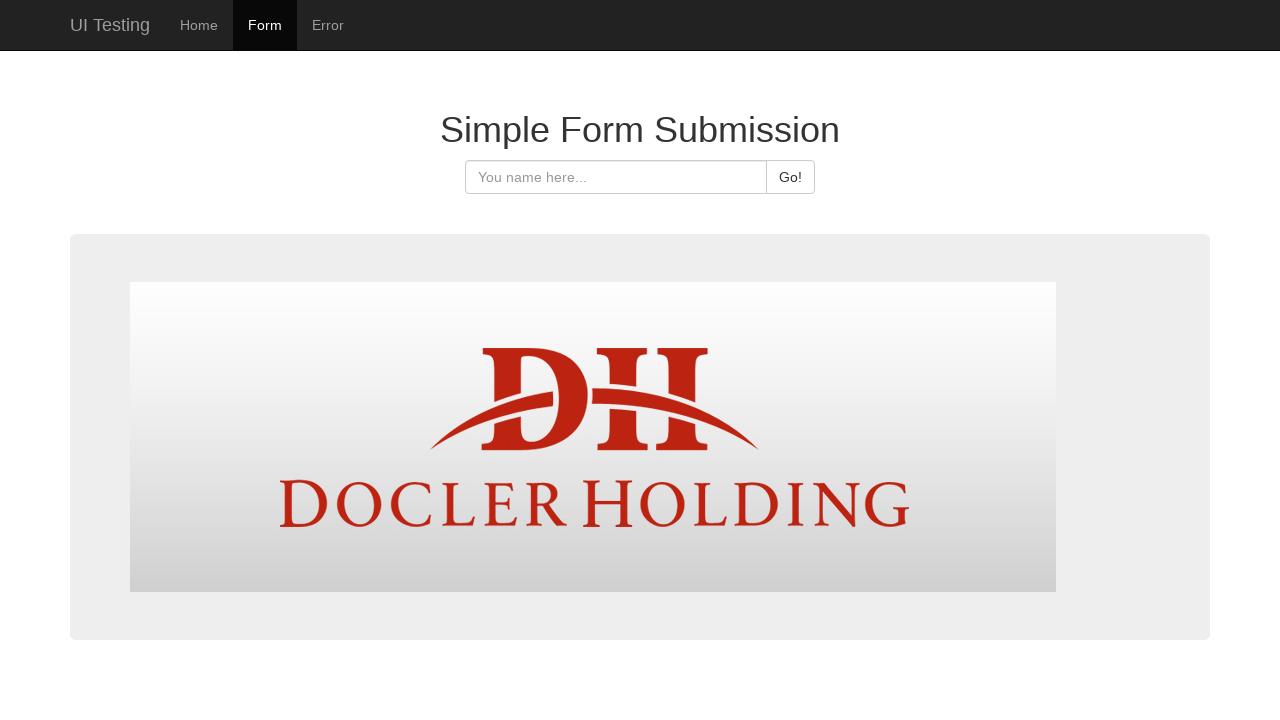

Form page loaded and hello-input element is visible
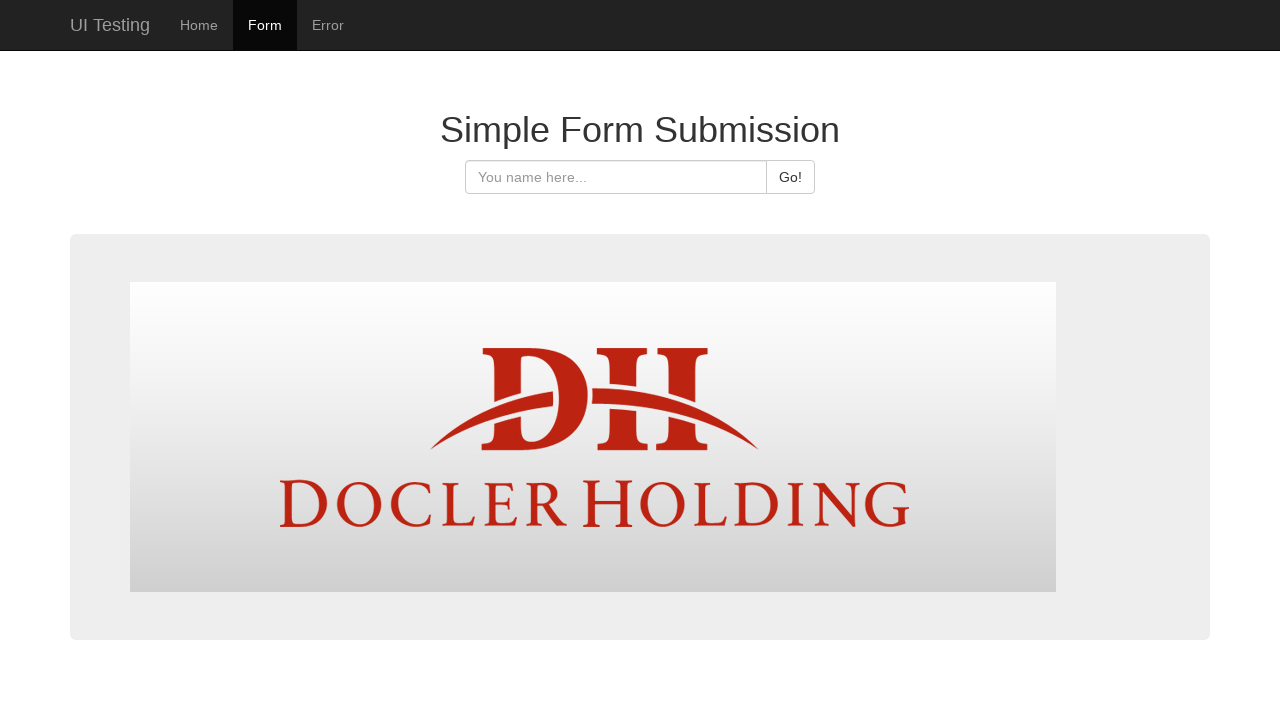

Verified that hello-input form field is visible
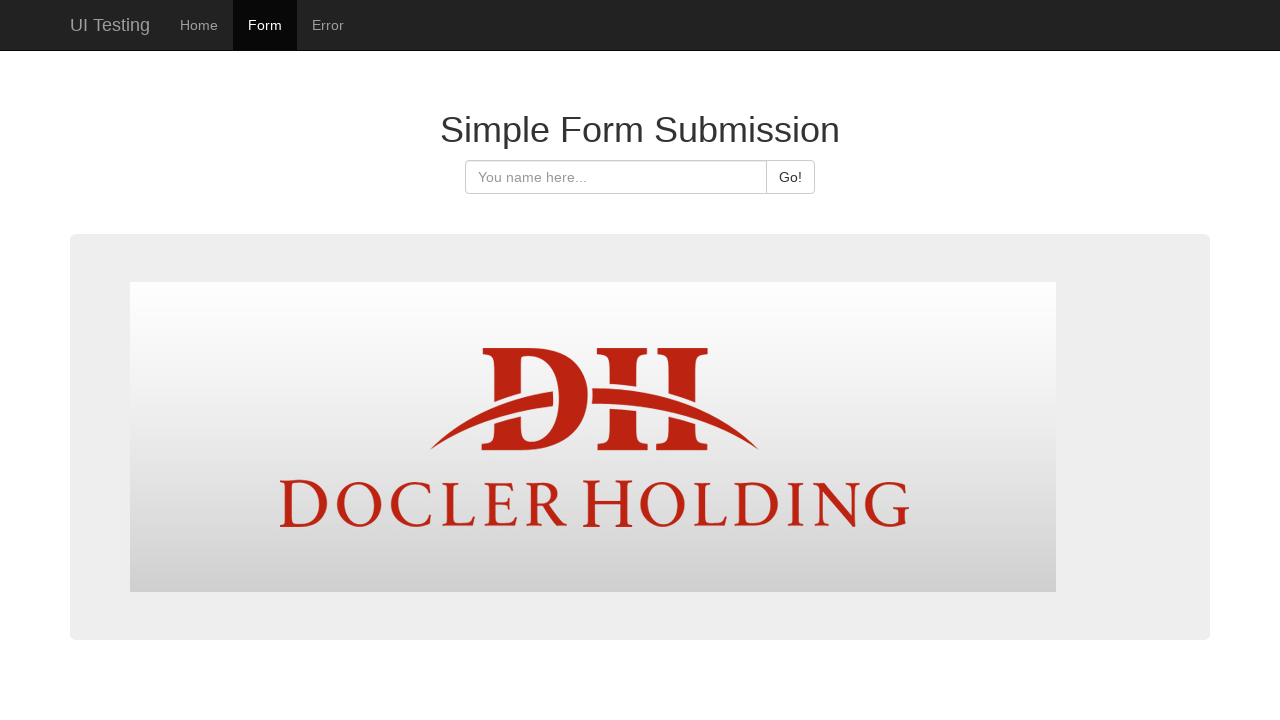

Verified that hello-submit button is visible
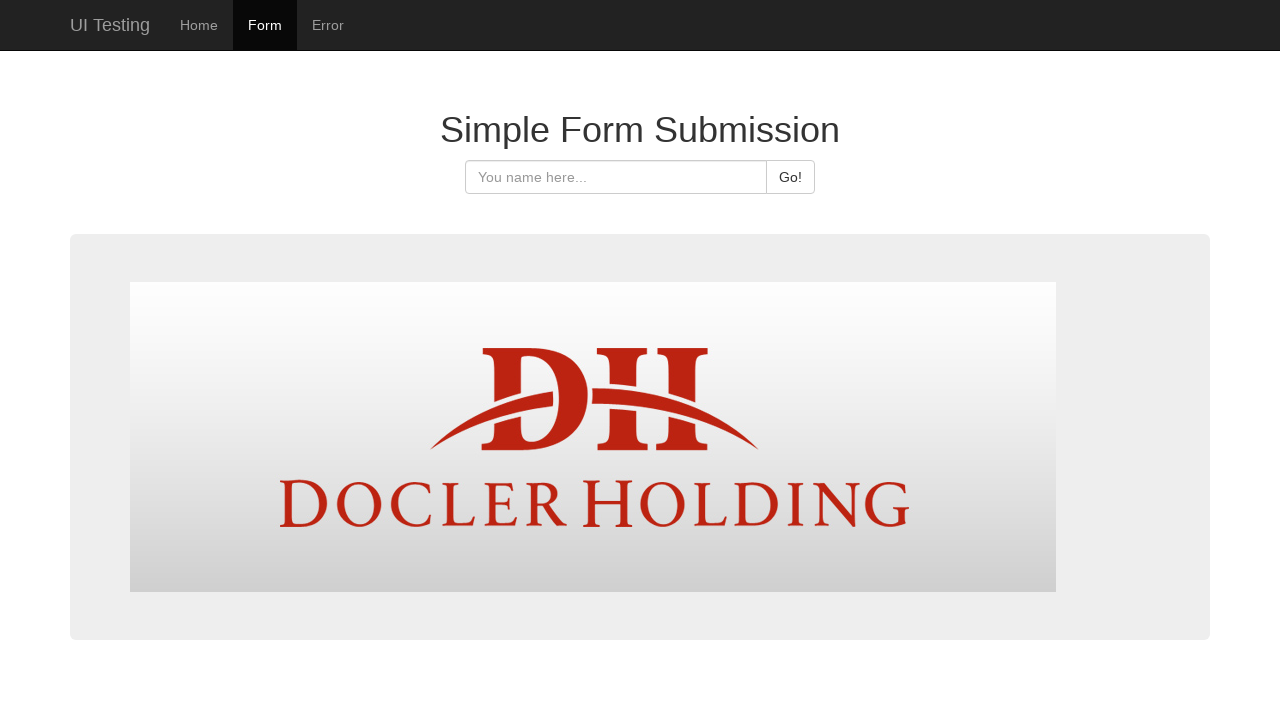

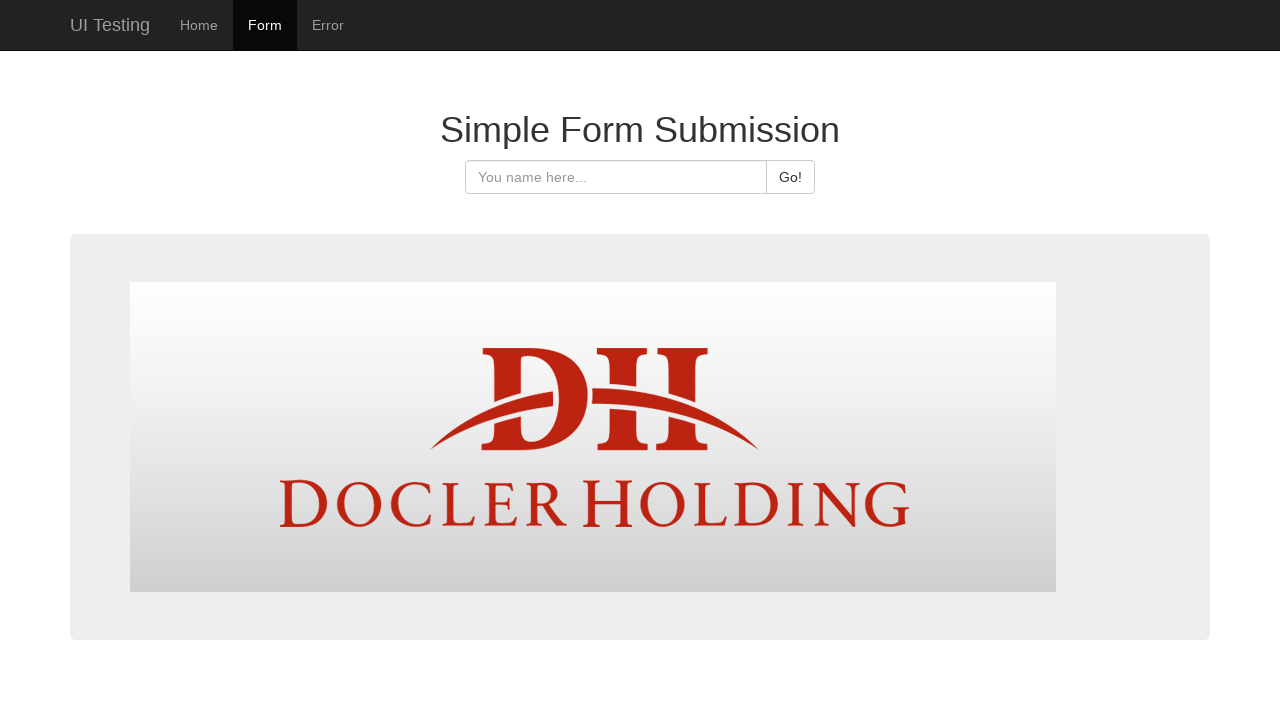